Navigates to Google Translate and enters text into the translation input field to test the translation interface functionality

Starting URL: https://translate.google.com/

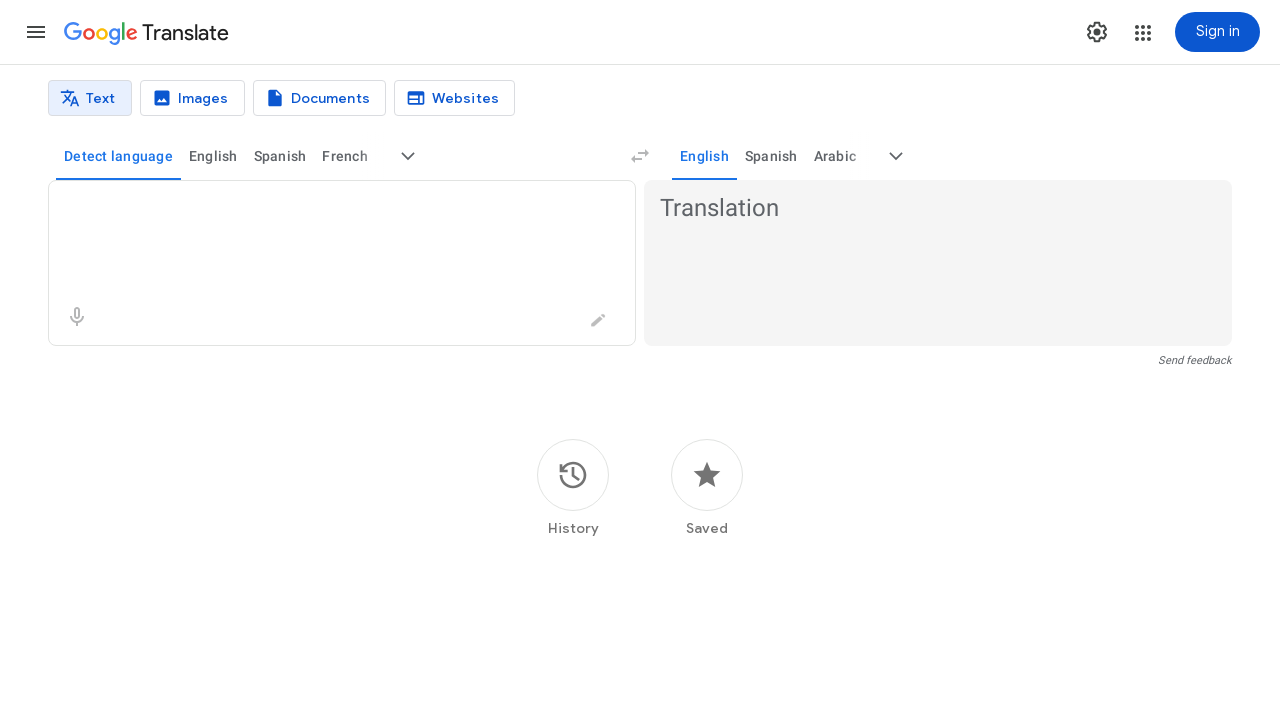

Translation input textarea loaded
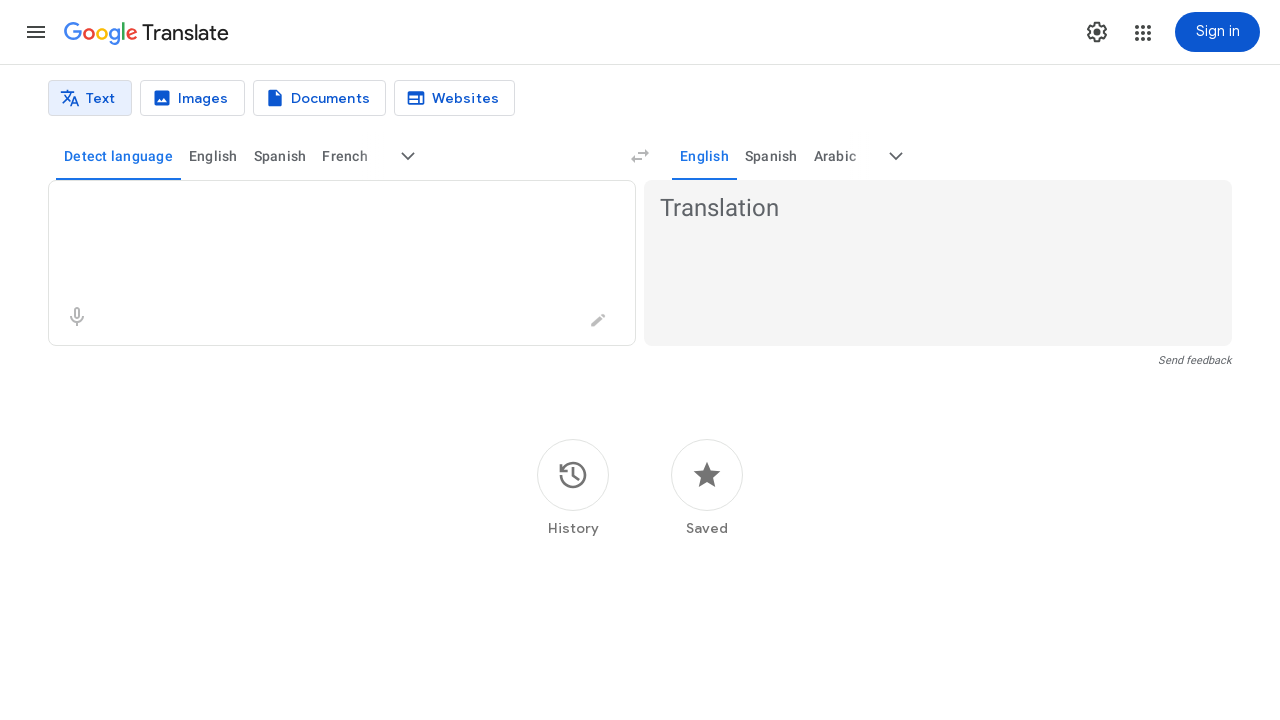

Filled textarea with 'Hello, how are you today?' for translation on textarea
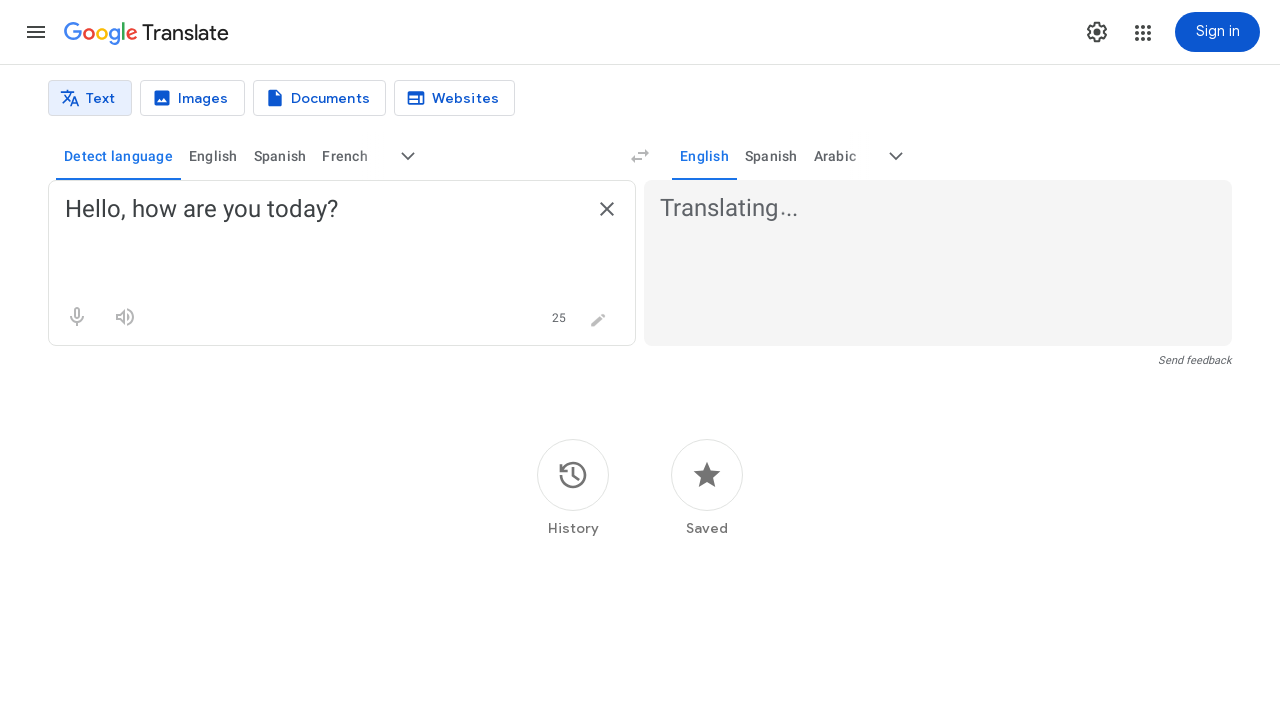

Waited 1500ms for translation to process
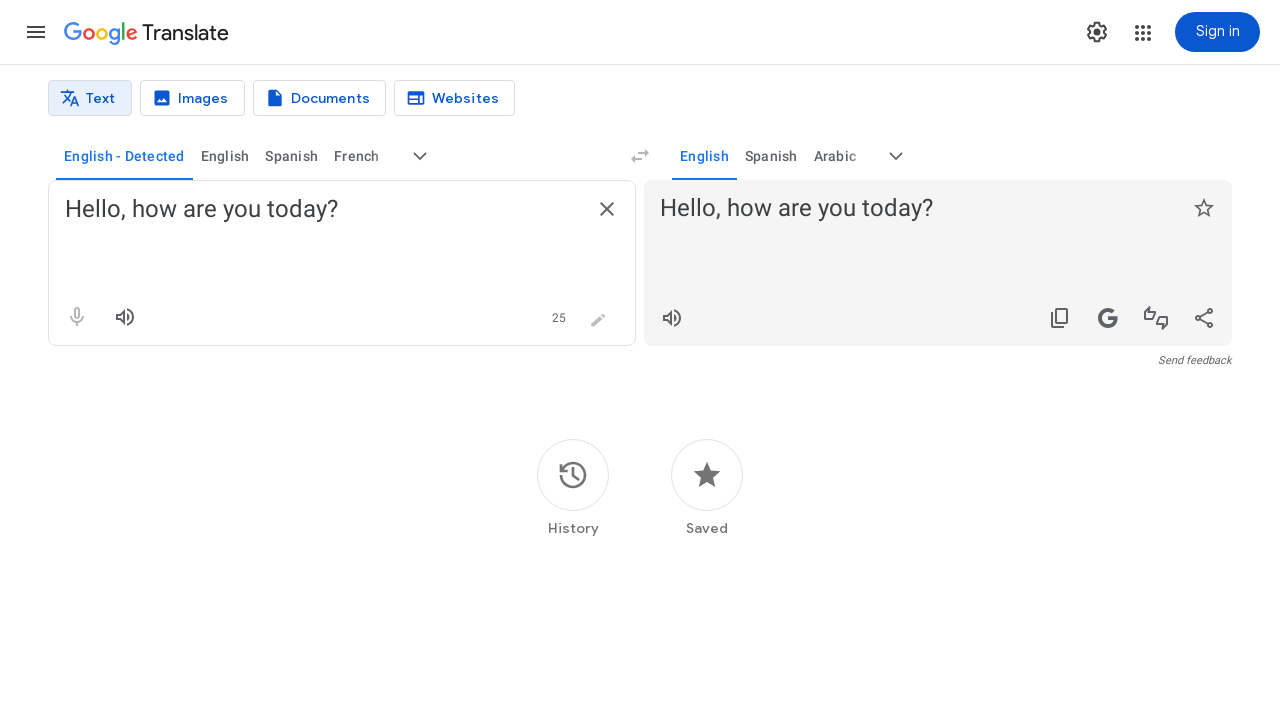

Translation result output area detected
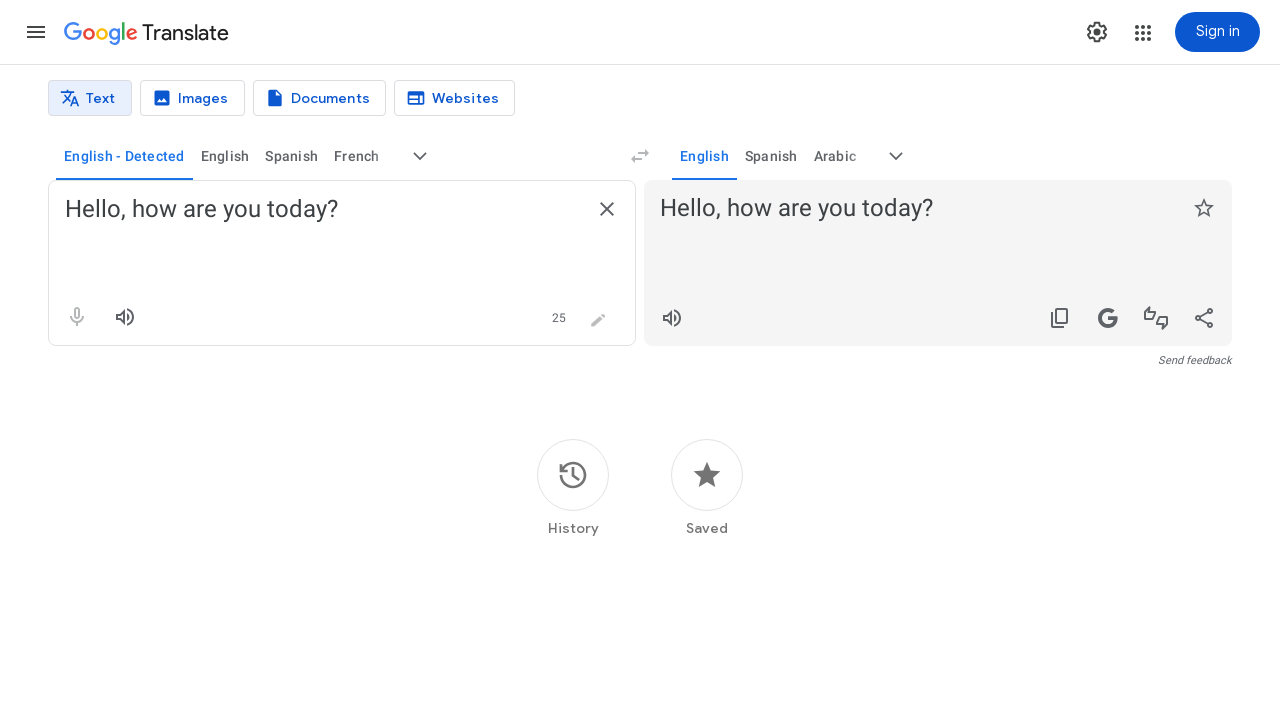

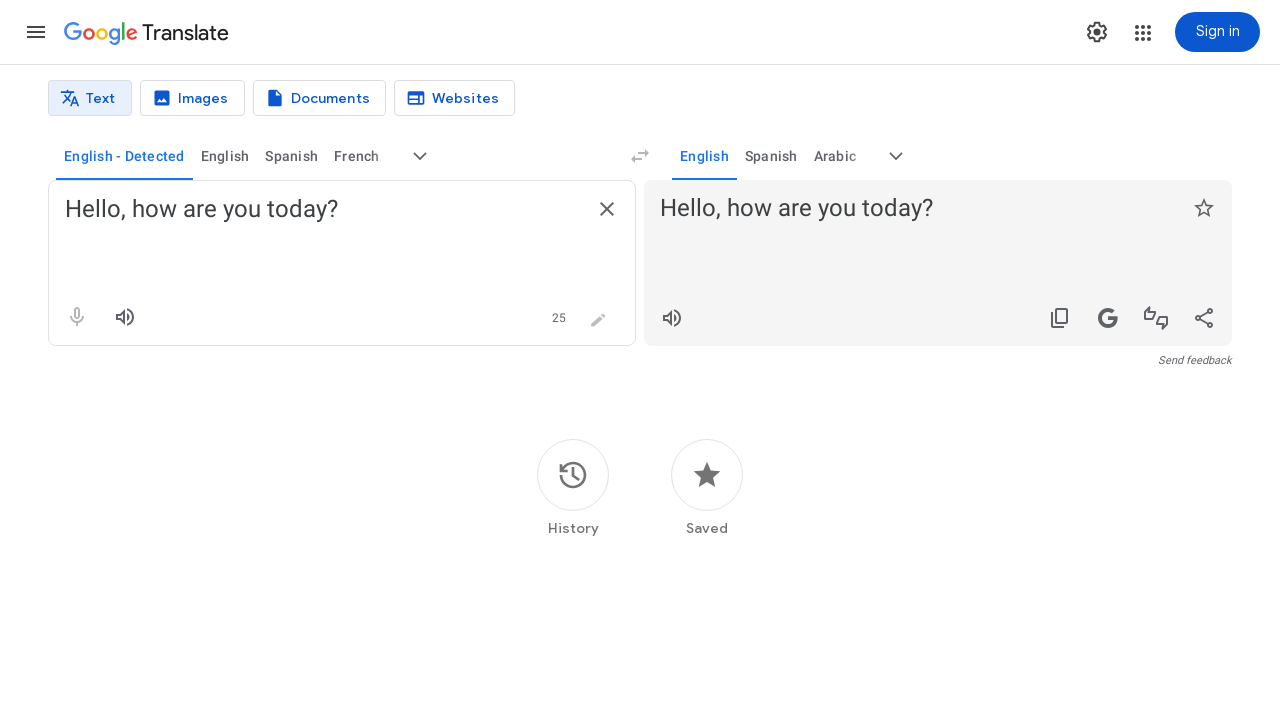